Tests that other controls are hidden when editing a todo item

Starting URL: https://demo.playwright.dev/todomvc

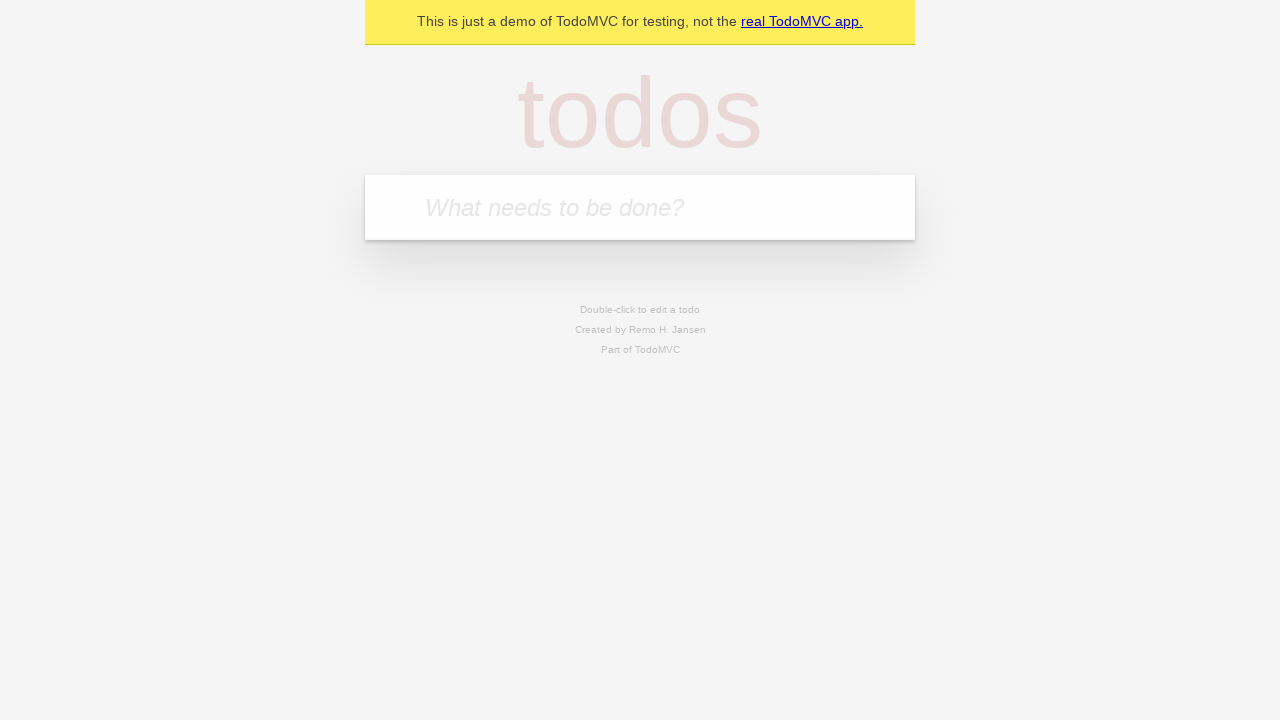

Filled input field with 'buy some cheese' on internal:attr=[placeholder="What needs to be done?"i]
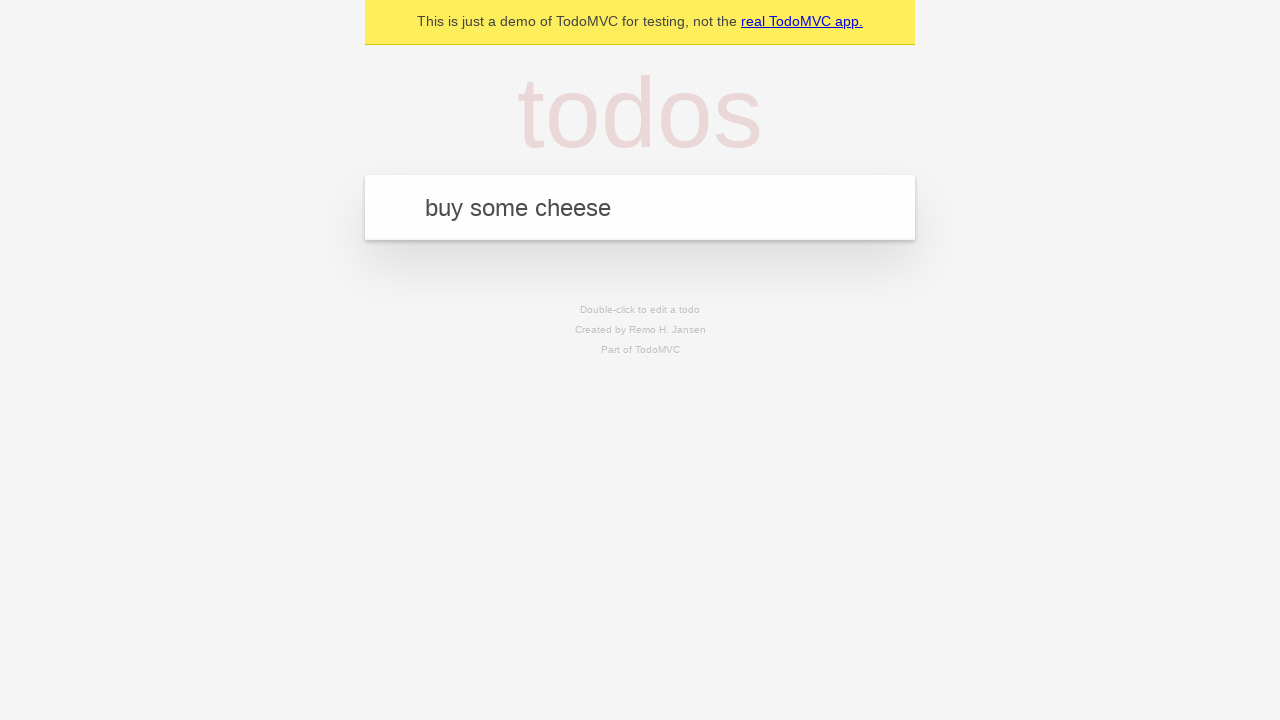

Pressed Enter to create first todo item on internal:attr=[placeholder="What needs to be done?"i]
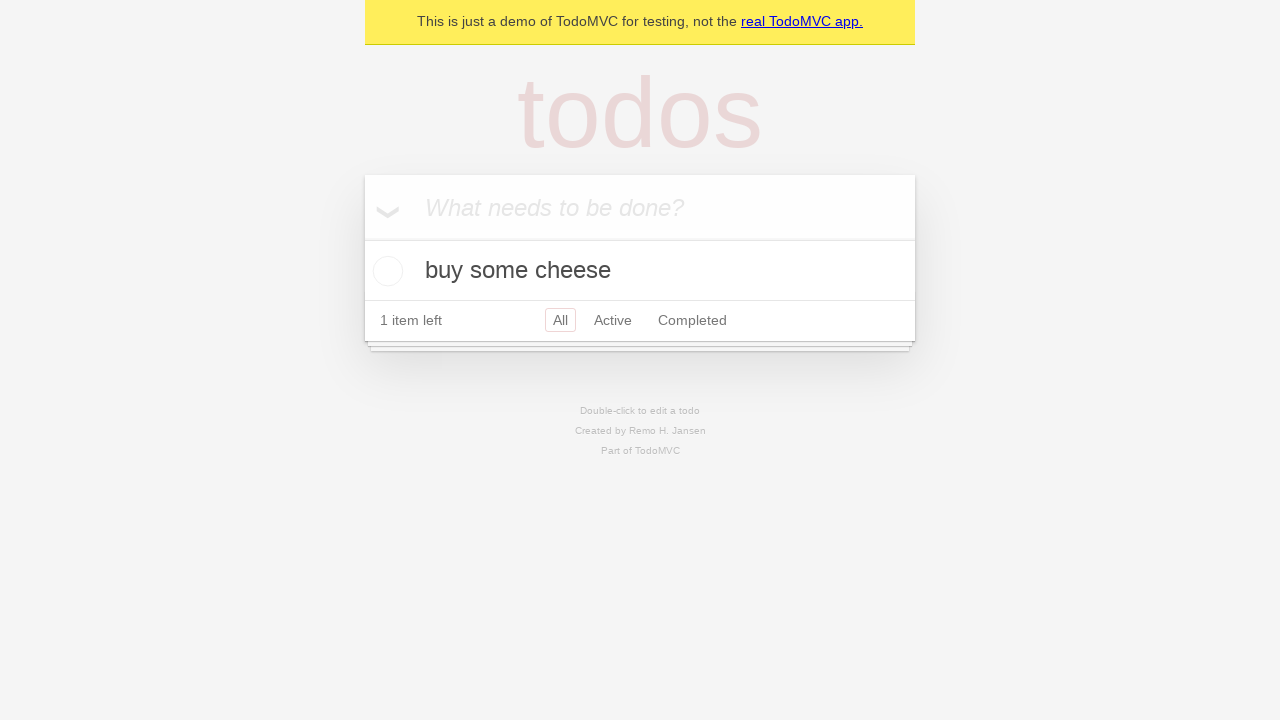

Filled input field with 'feed the cat' on internal:attr=[placeholder="What needs to be done?"i]
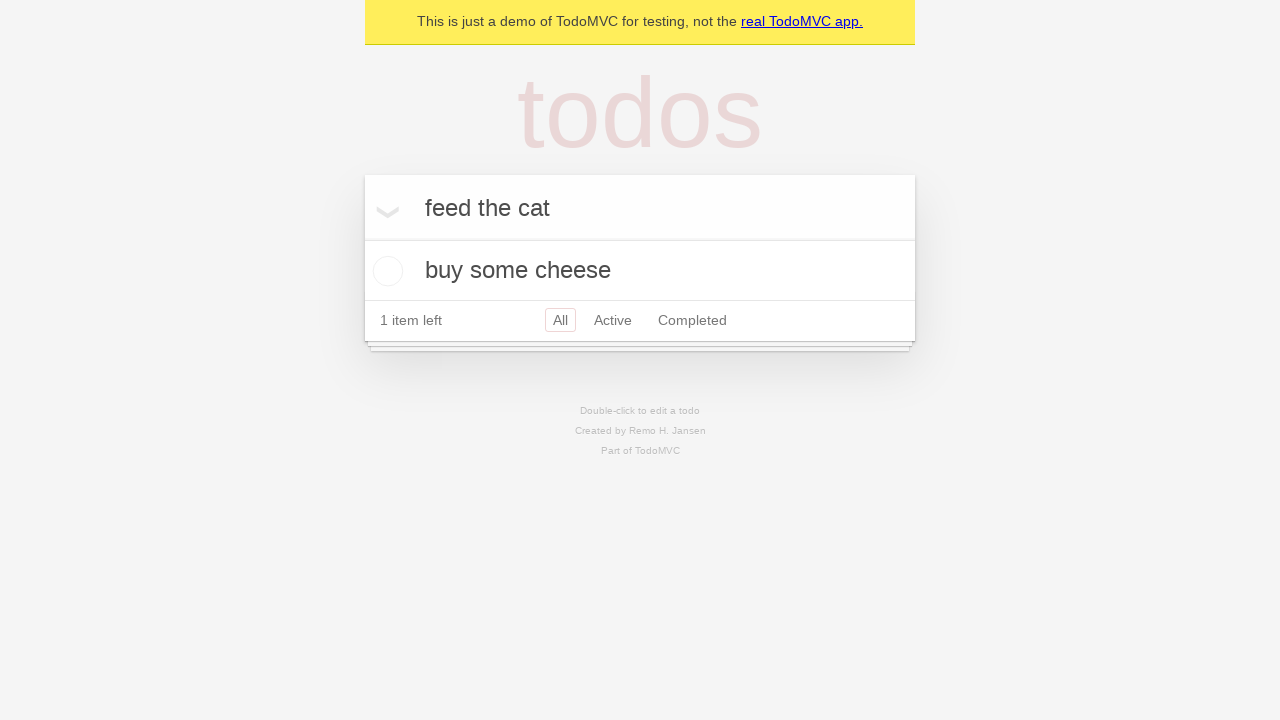

Pressed Enter to create second todo item on internal:attr=[placeholder="What needs to be done?"i]
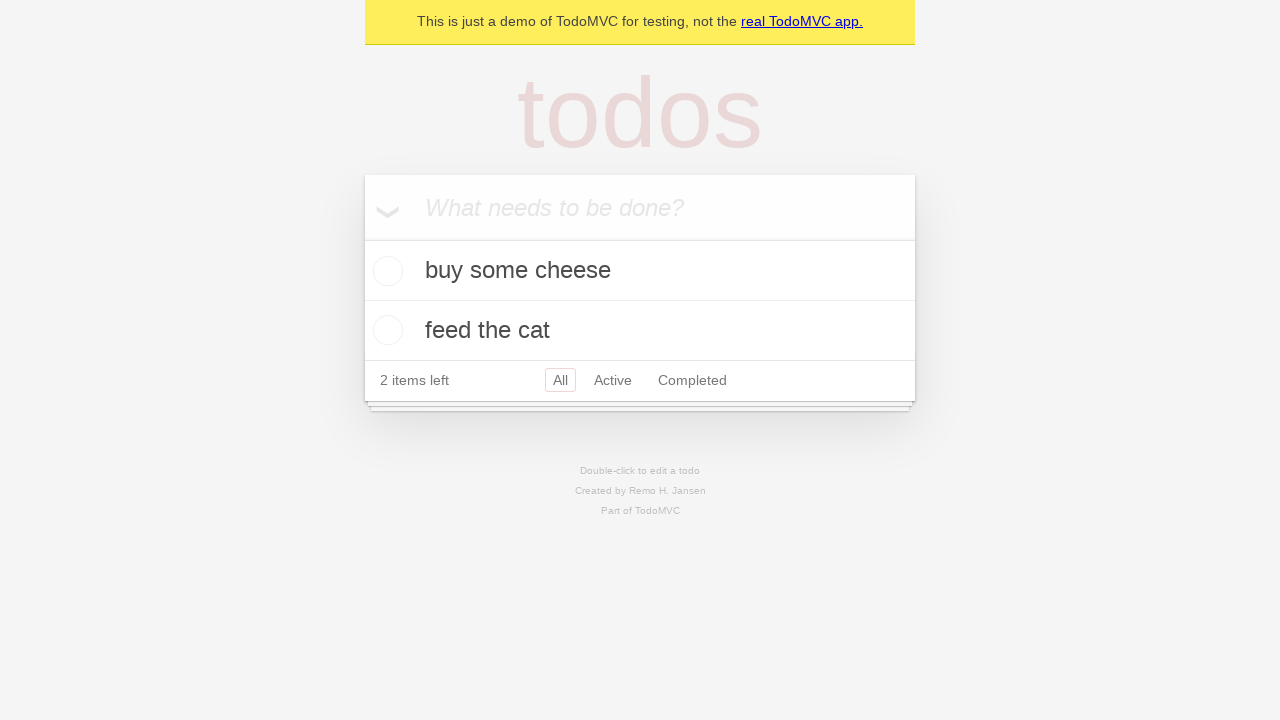

Filled input field with 'book a doctors appointment' on internal:attr=[placeholder="What needs to be done?"i]
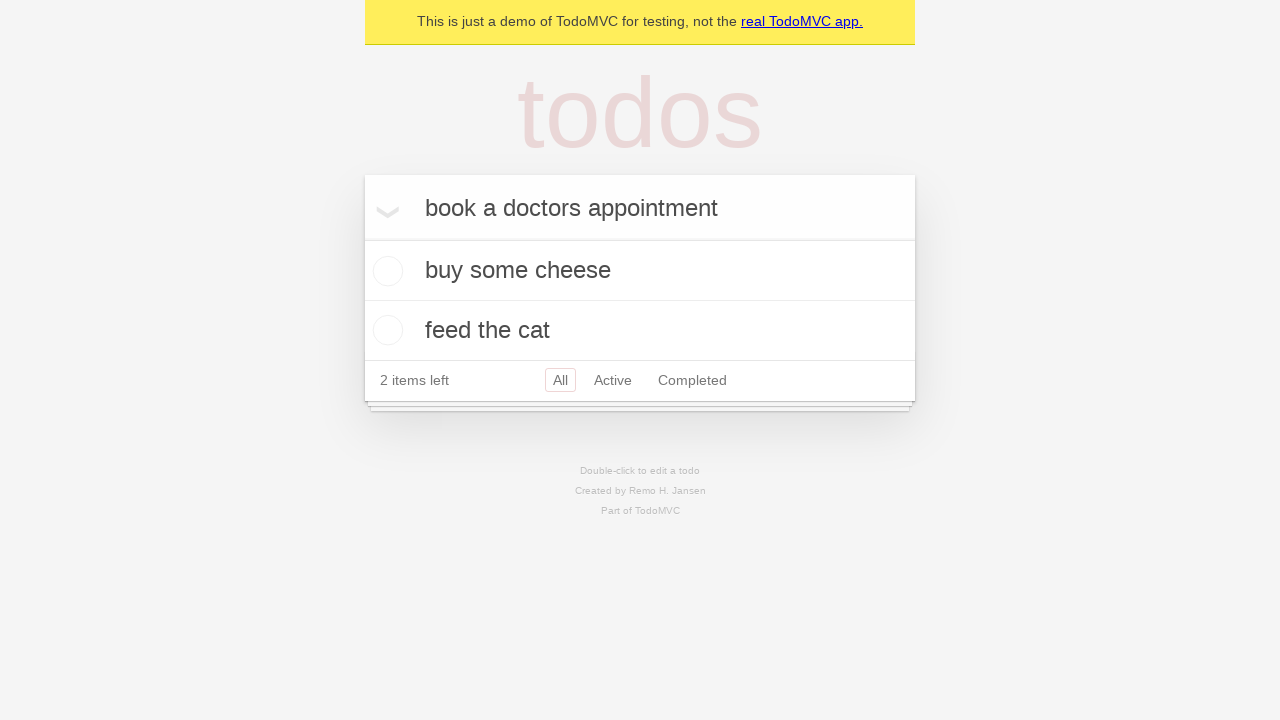

Pressed Enter to create third todo item on internal:attr=[placeholder="What needs to be done?"i]
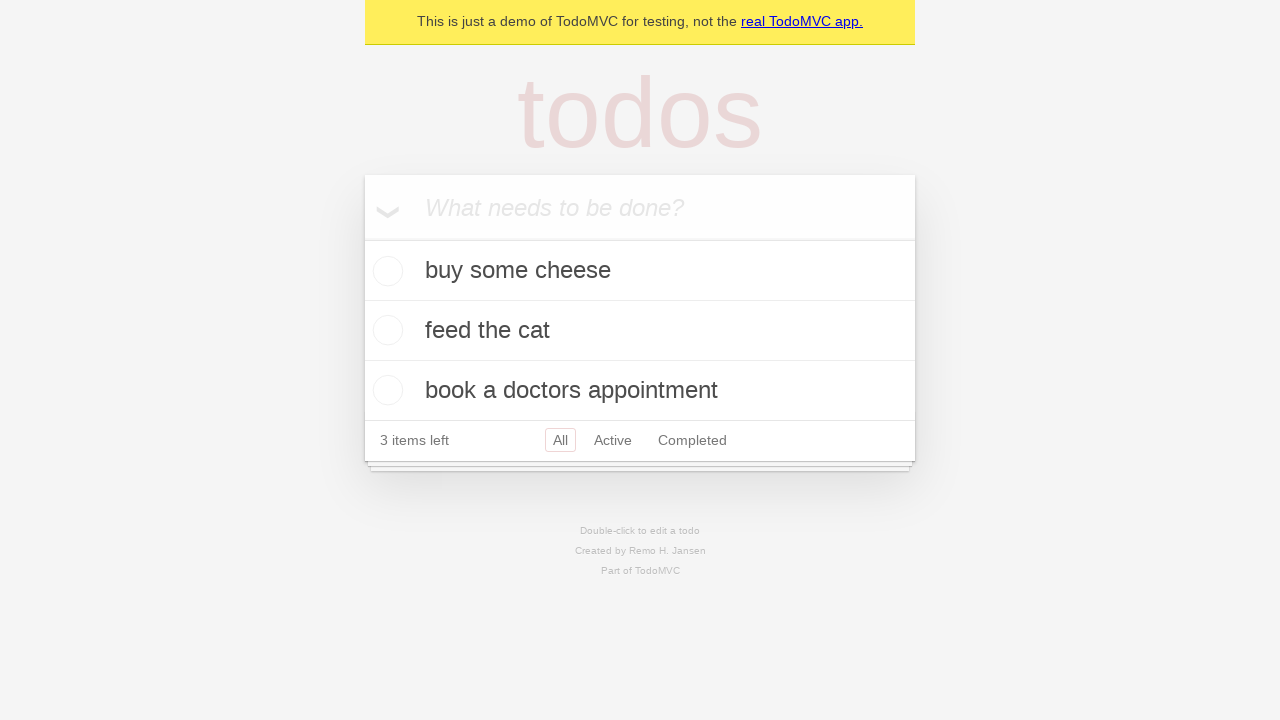

Double-clicked second todo item to enter edit mode at (640, 331) on internal:testid=[data-testid="todo-item"s] >> nth=1
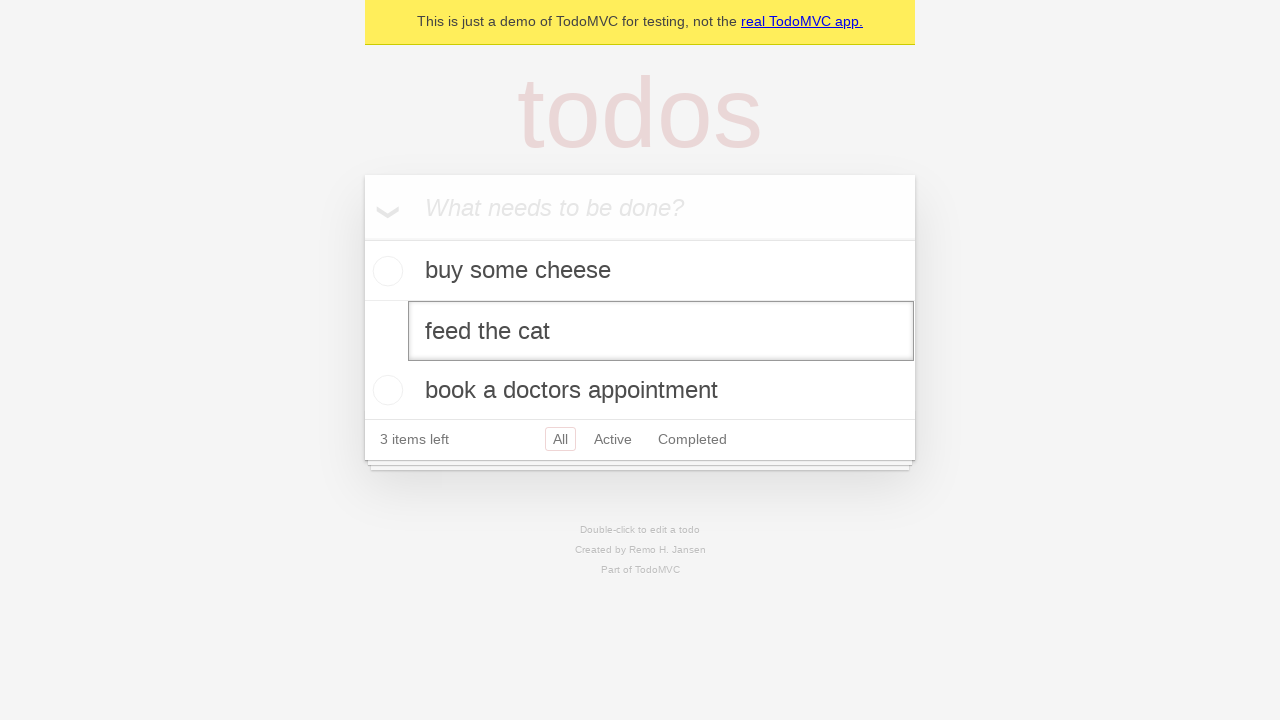

Edit textbox for second todo item is now visible
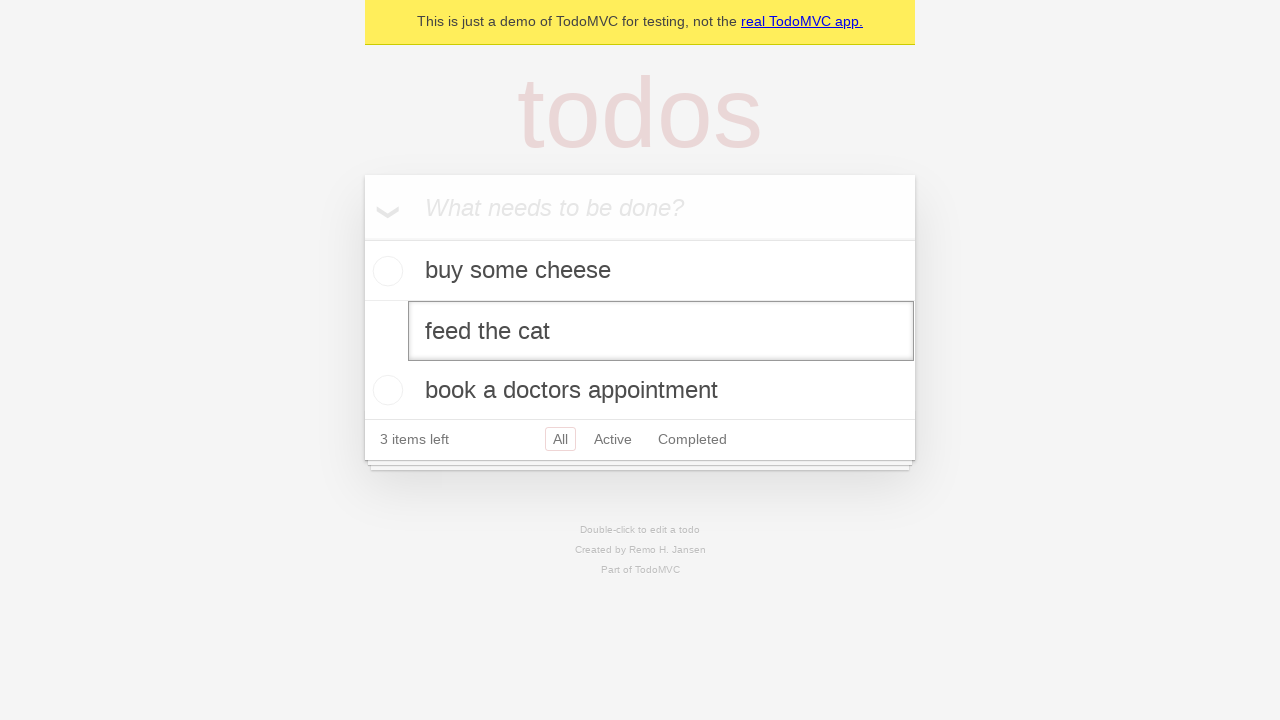

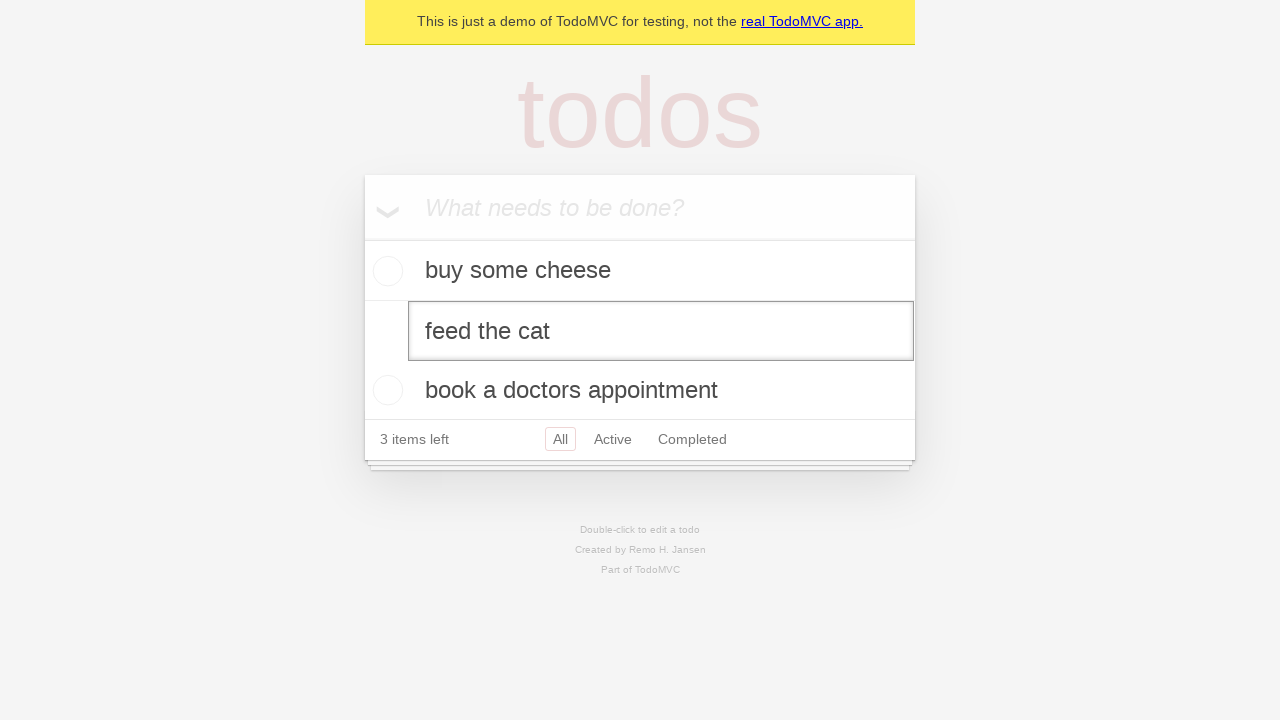